Tests displaying jQuery Growl notification messages on a webpage by injecting jQuery and jQuery Growl libraries via JavaScript execution, then triggering a notification message.

Starting URL: http://the-internet.herokuapp.com

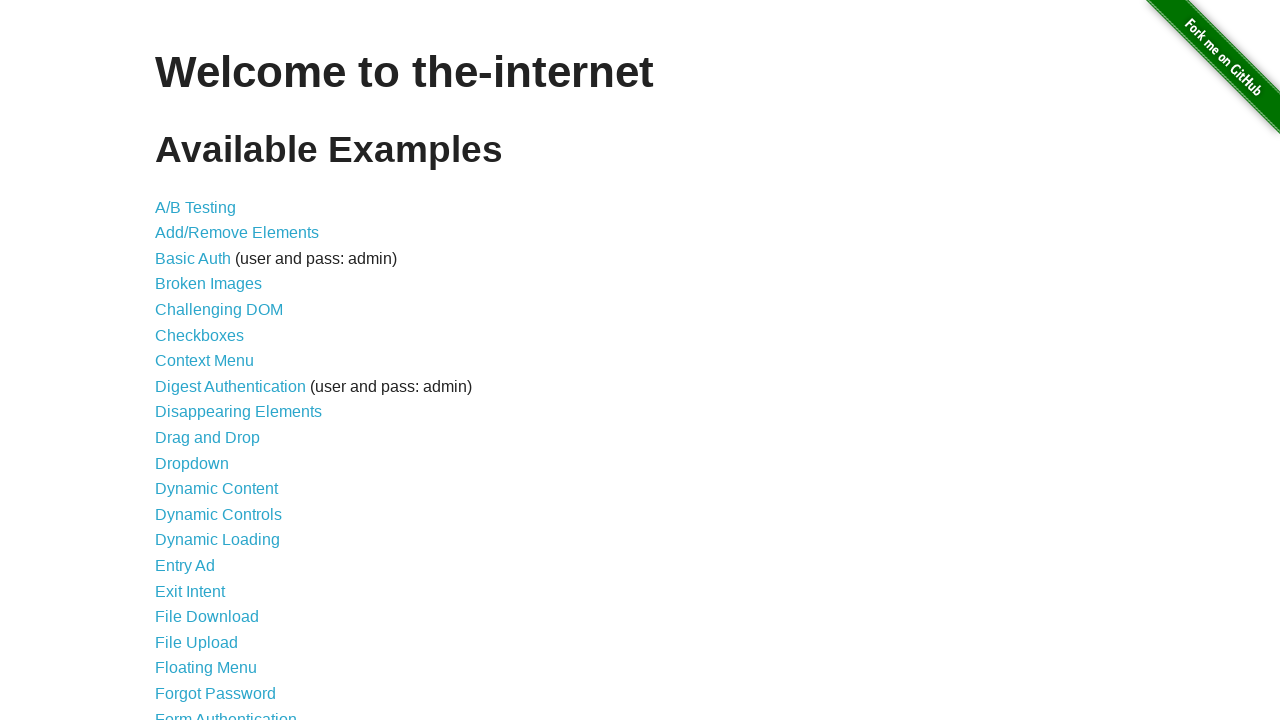

Injected jQuery library via JavaScript if not already present
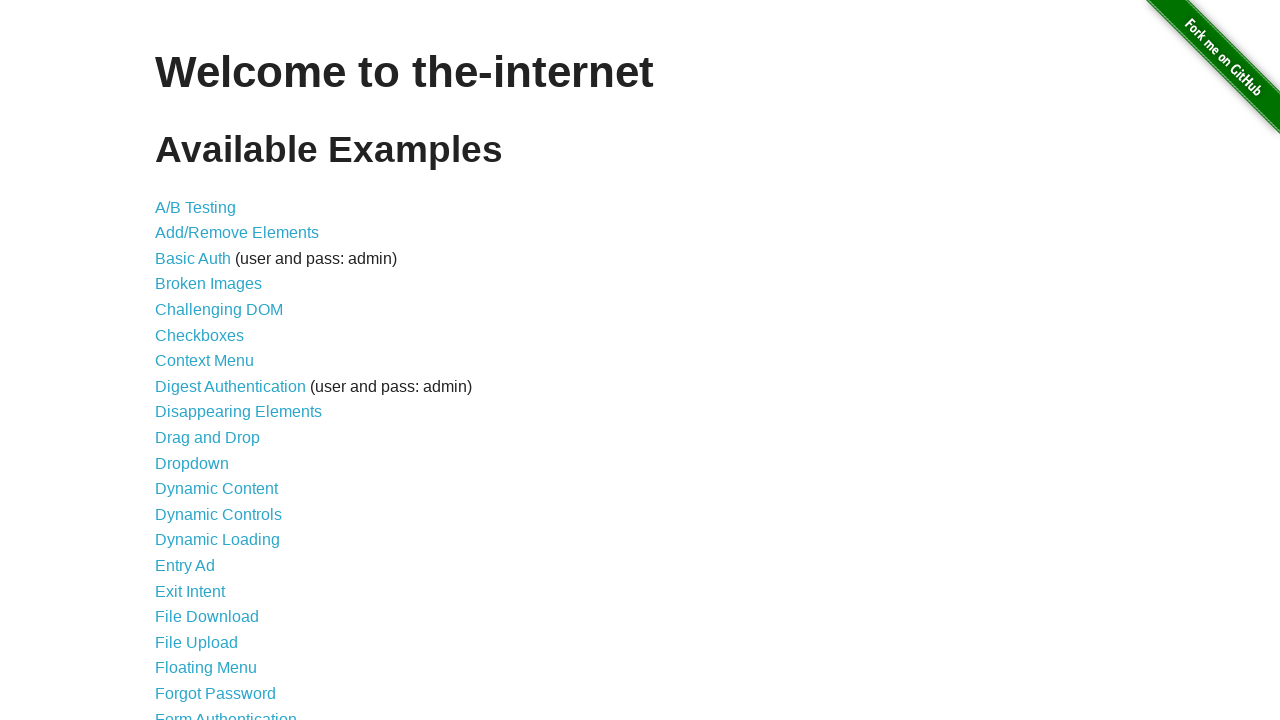

jQuery library loaded and available
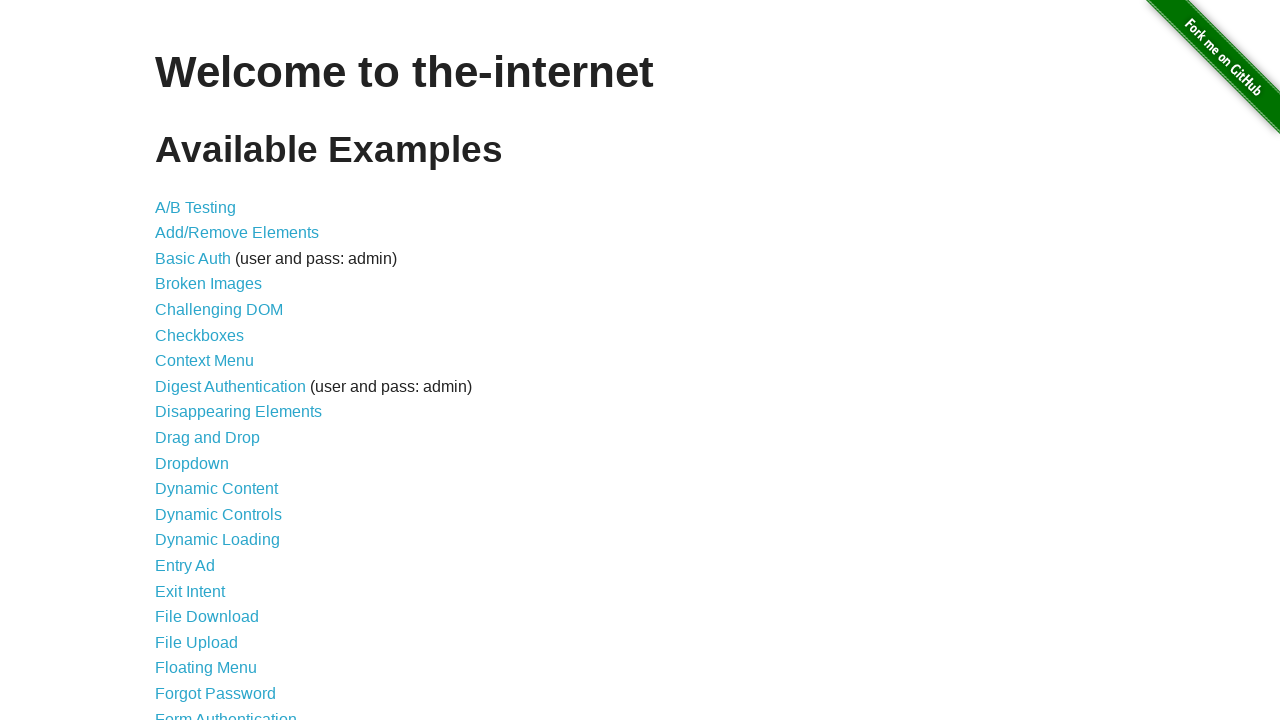

jQuery Growl library script loaded via $.getScript()
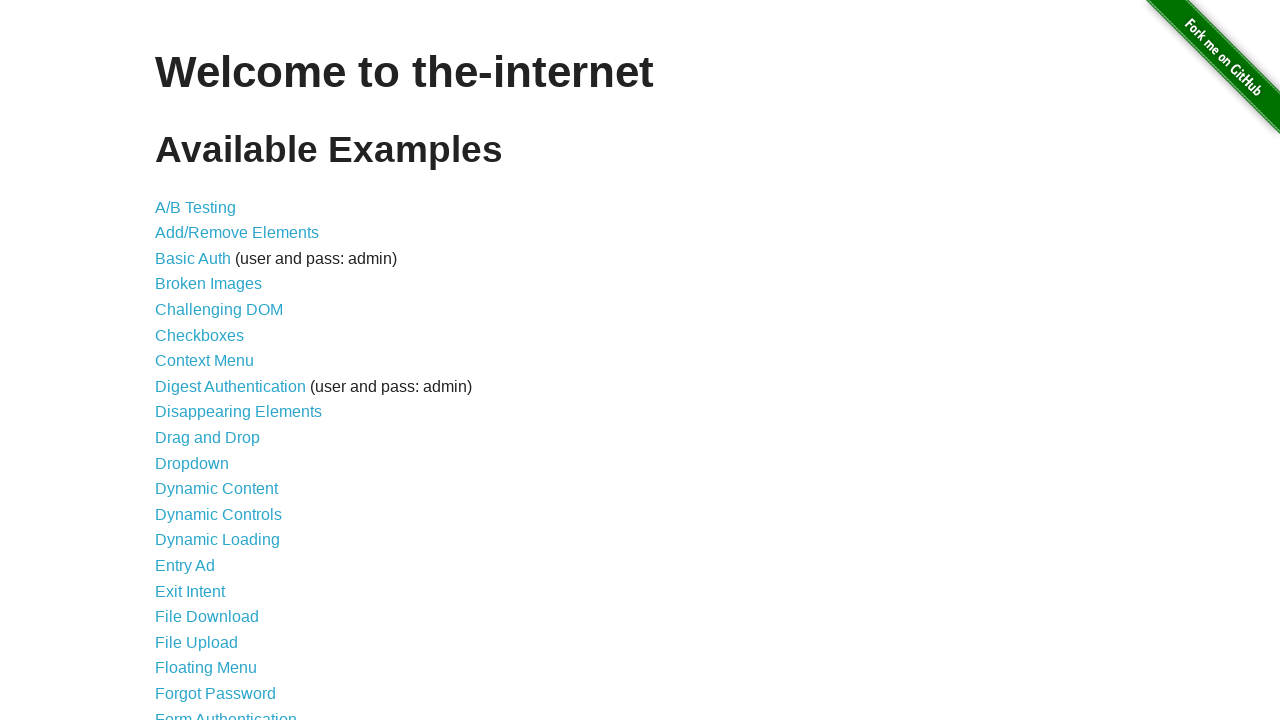

jQuery Growl CSS stylesheet injected into page head
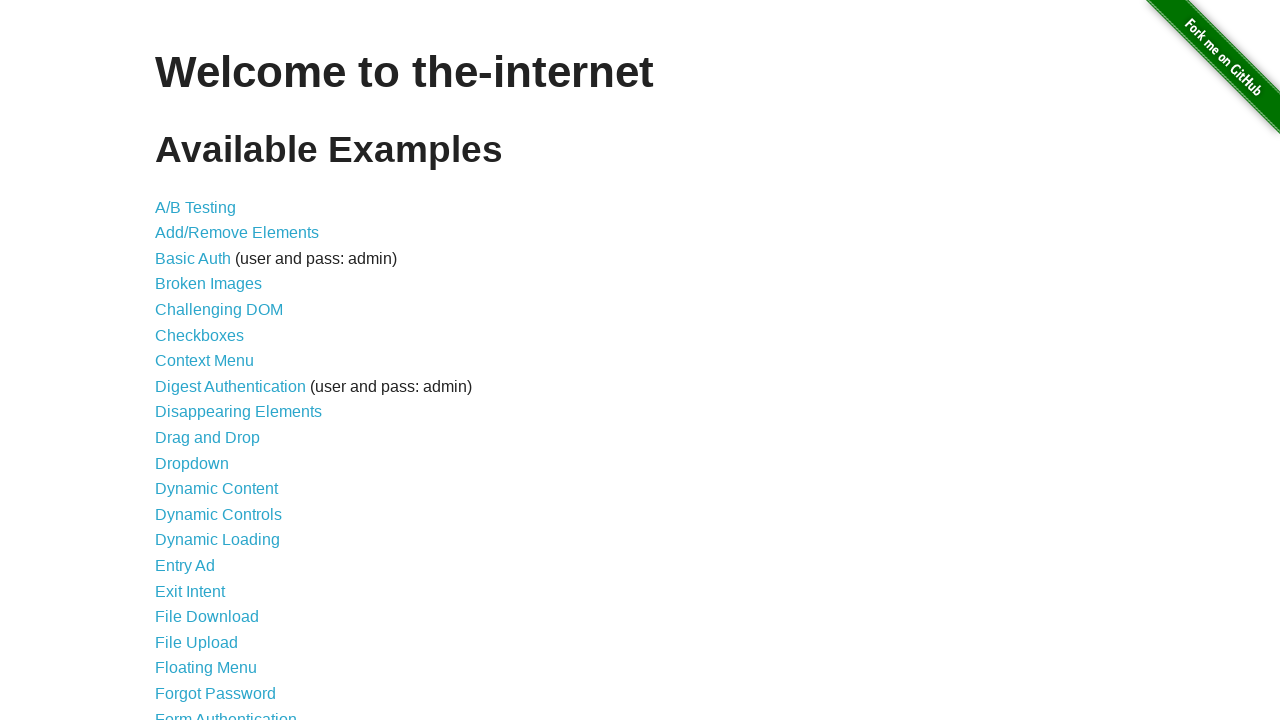

jQuery Growl function is available and ready to use
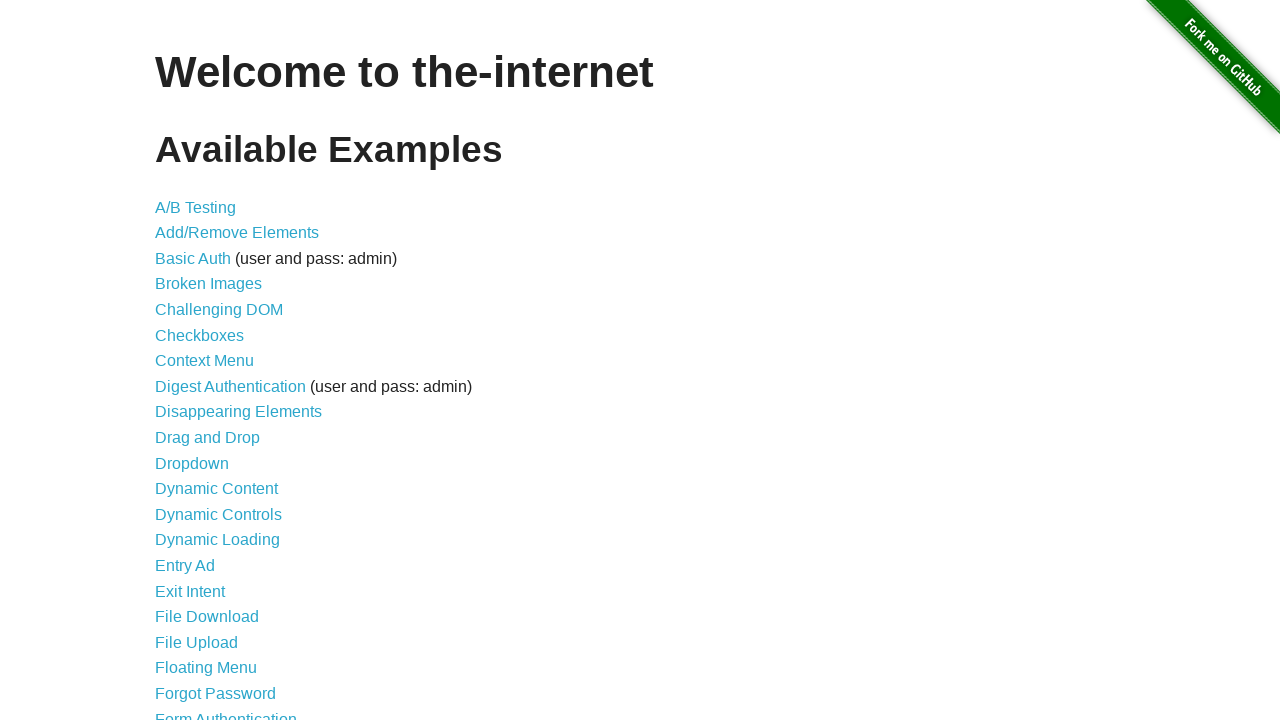

Triggered jQuery Growl notification with title 'GET' and message '/'
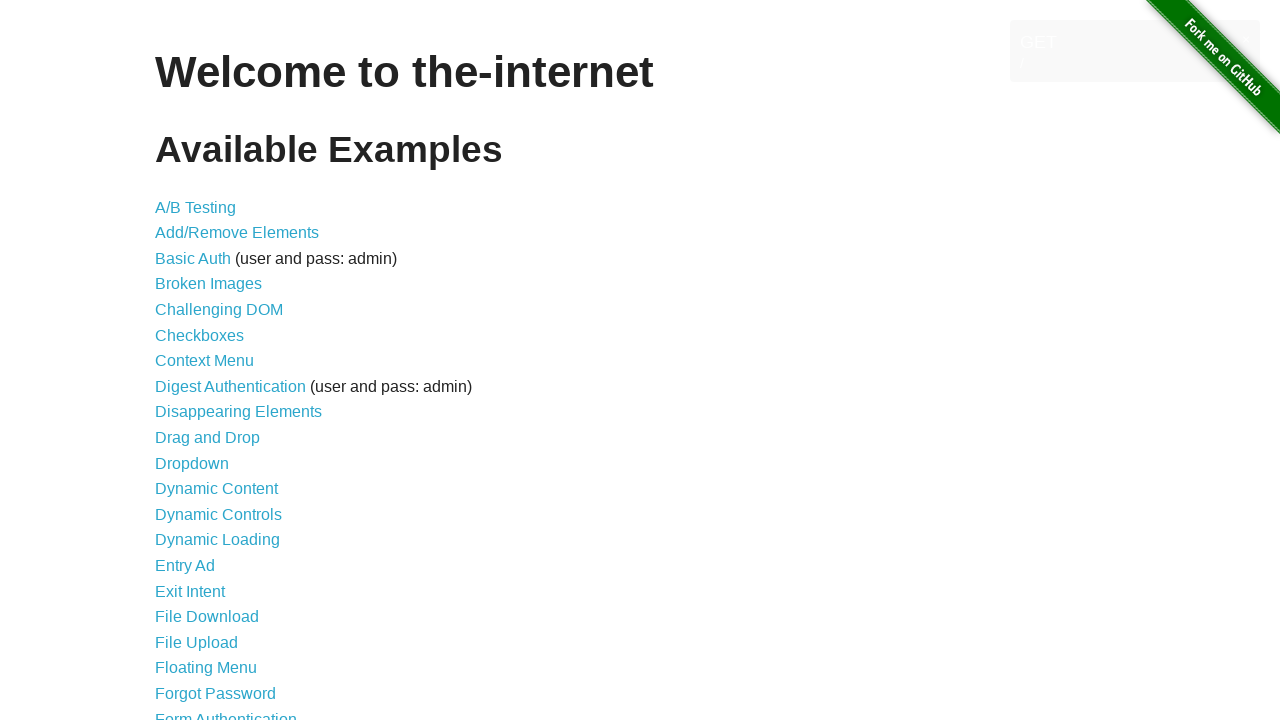

Waited 2 seconds to observe the notification message on page
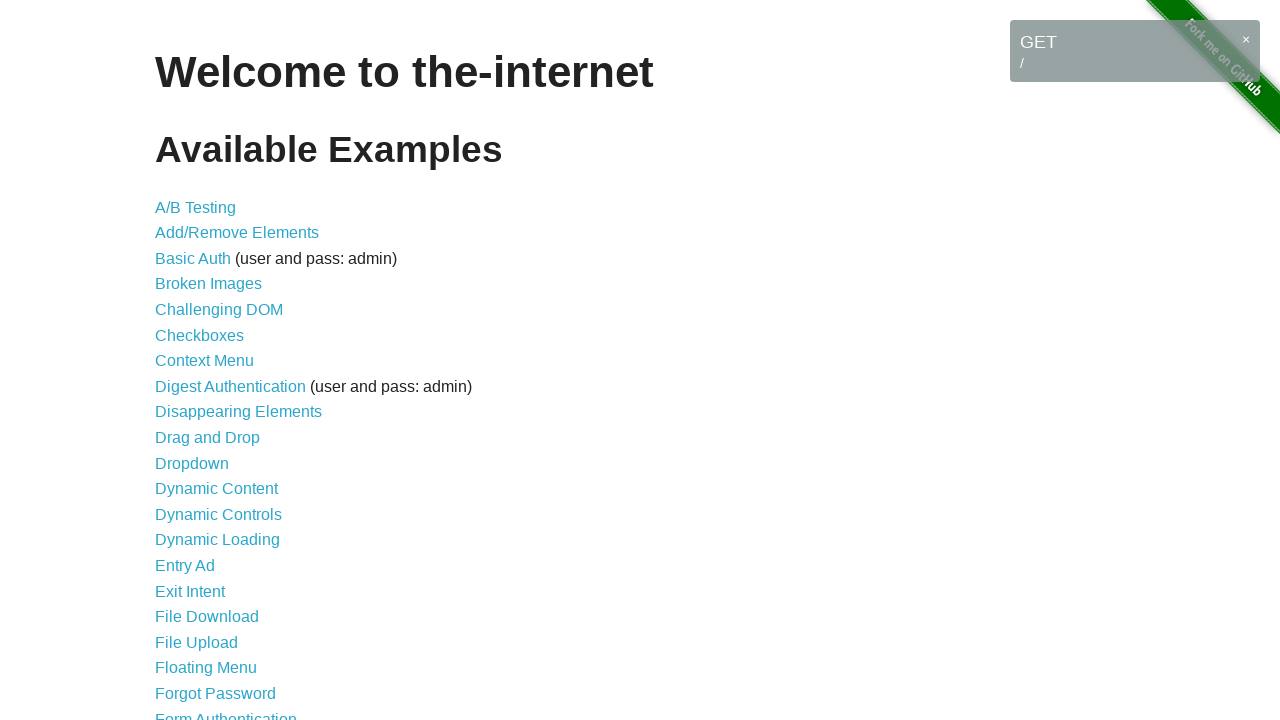

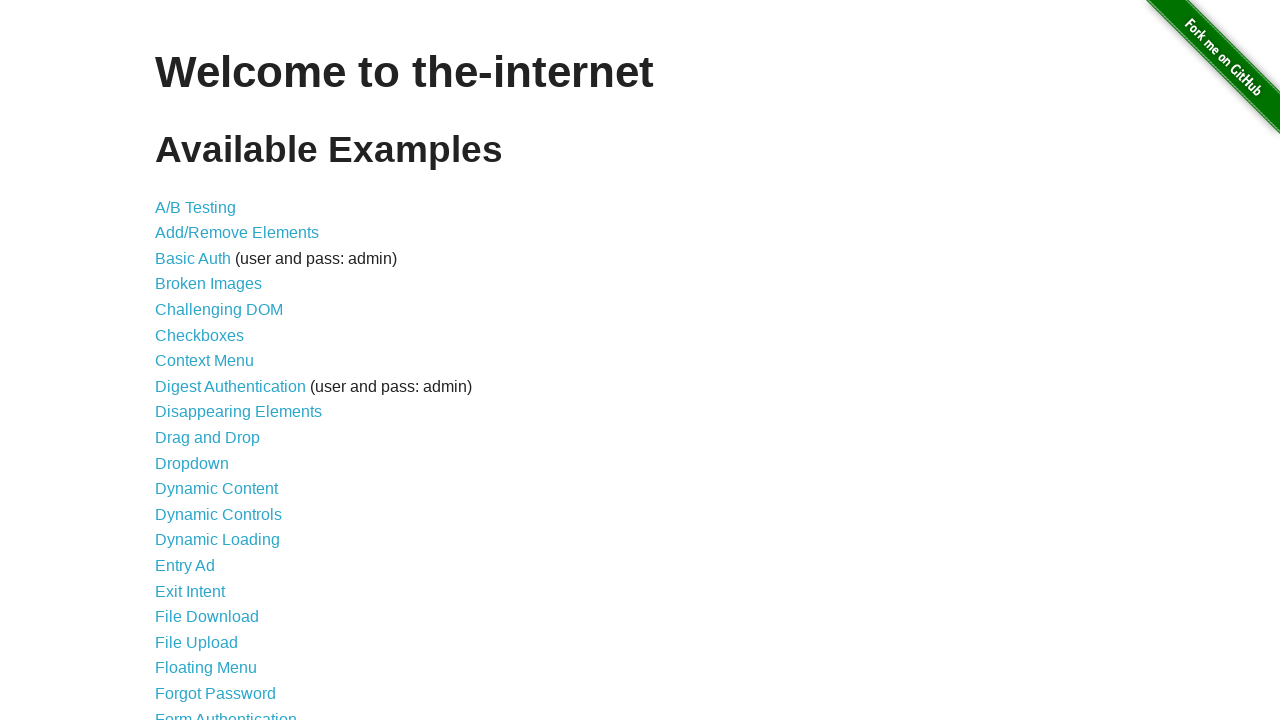